Tests JavaScript alert handling by filling a name field, triggering an alert and accepting it, then triggering a confirm dialog and dismissing it

Starting URL: https://rahulshettyacademy.com/AutomationPractice/

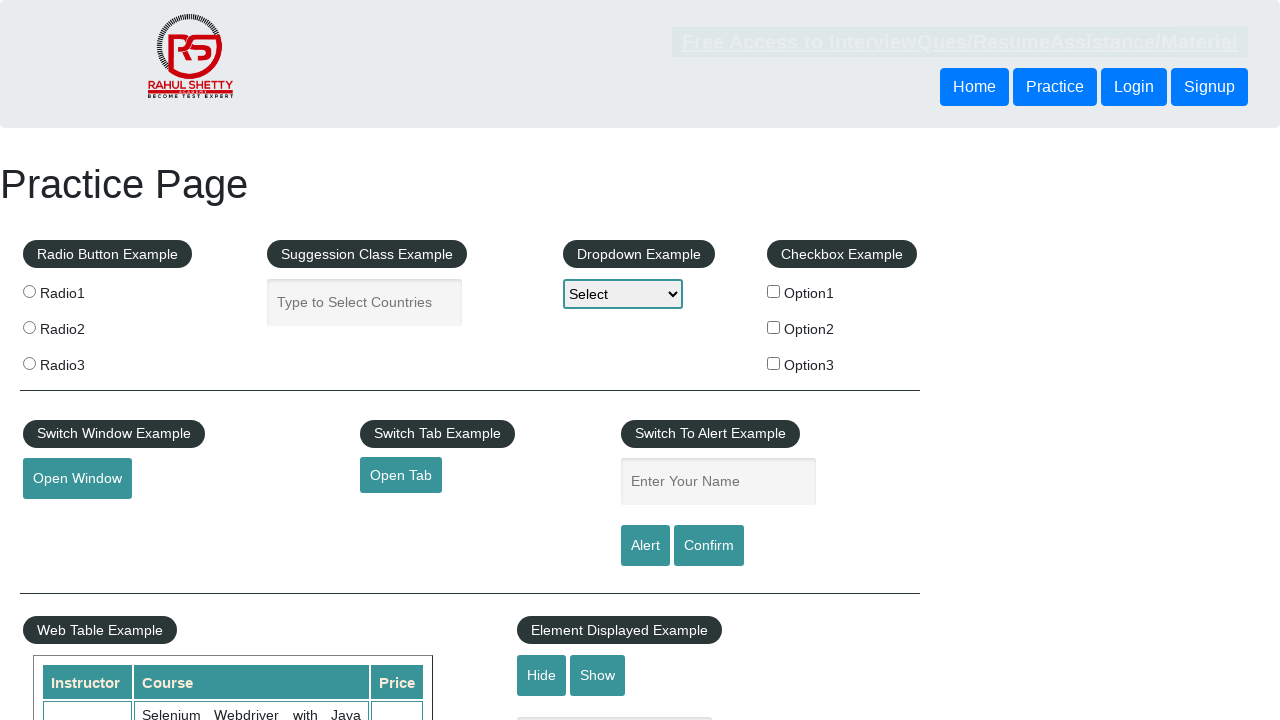

Filled name field with 'star' on #name
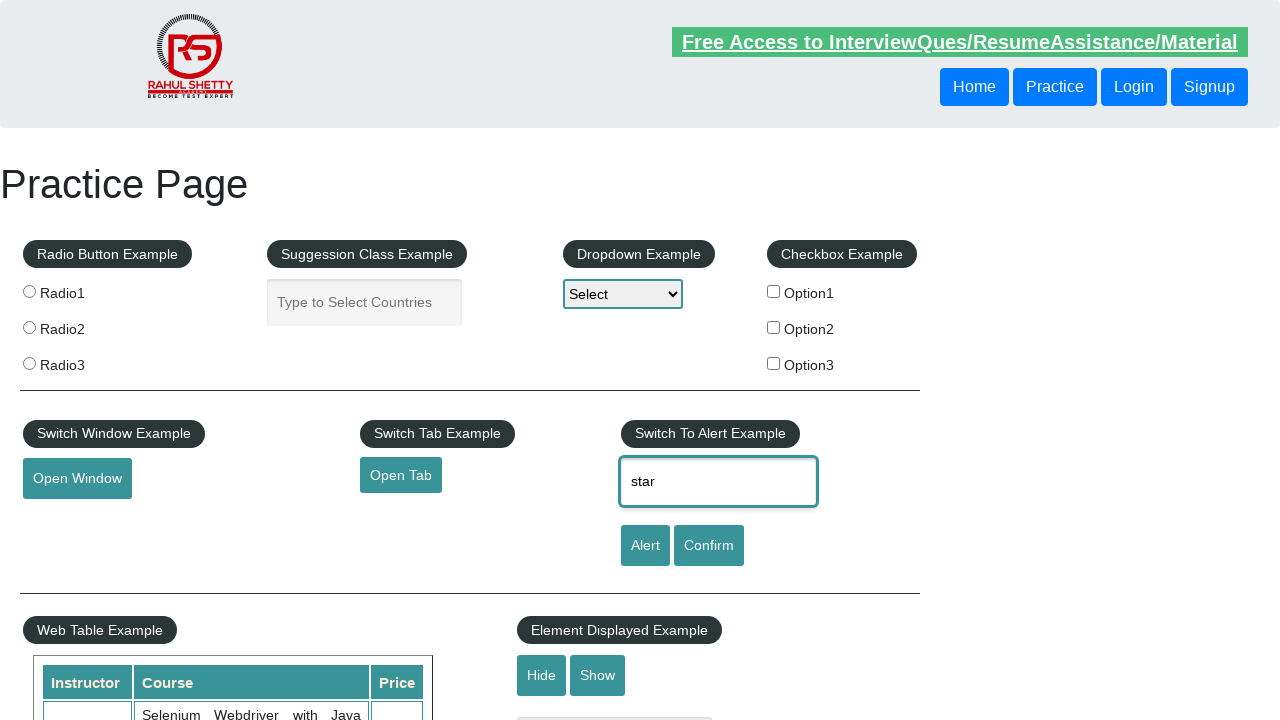

Clicked alert button to trigger JavaScript alert at (645, 546) on #alertbtn
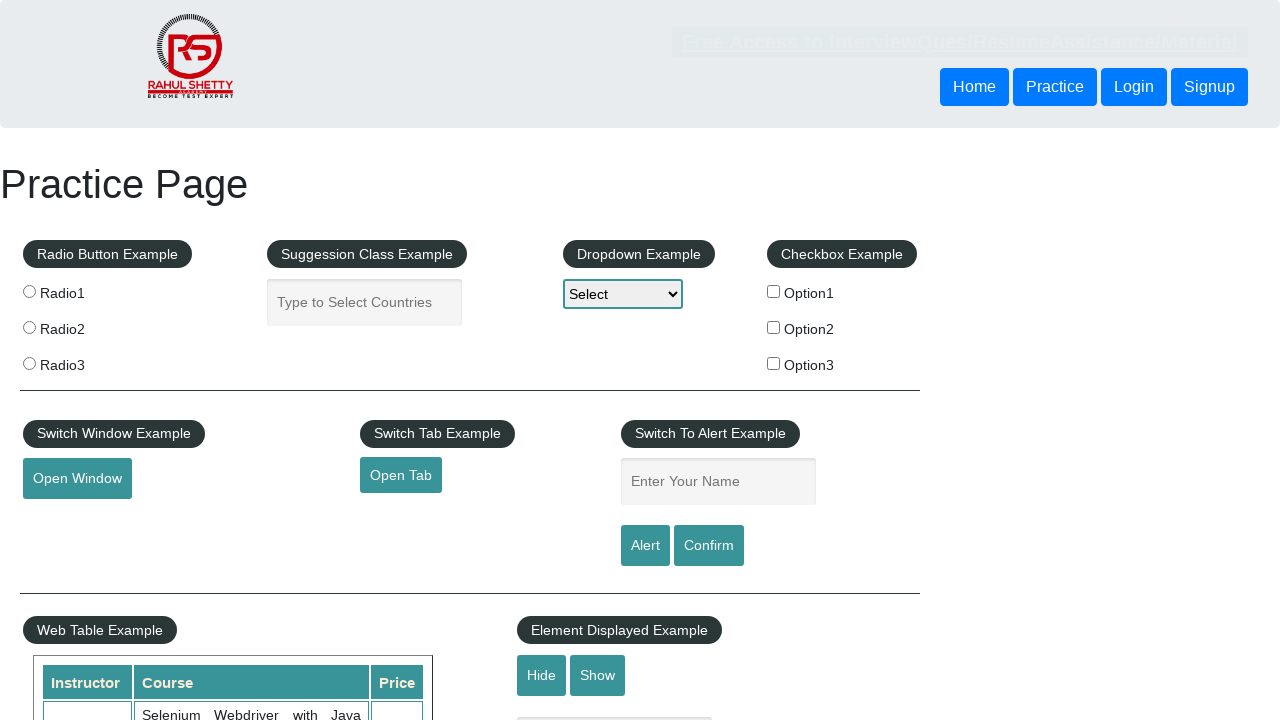

Registered dialog handler and accepted alert
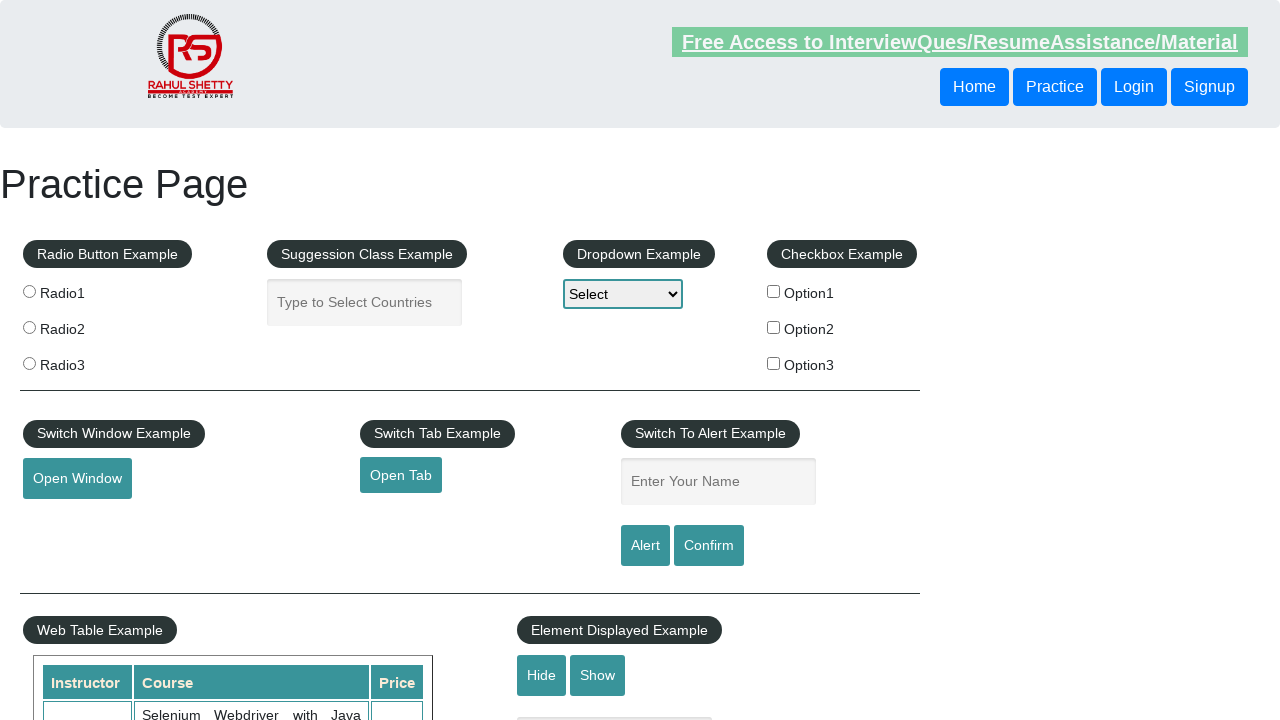

Clicked confirm button to trigger confirm dialog at (709, 546) on #confirmbtn
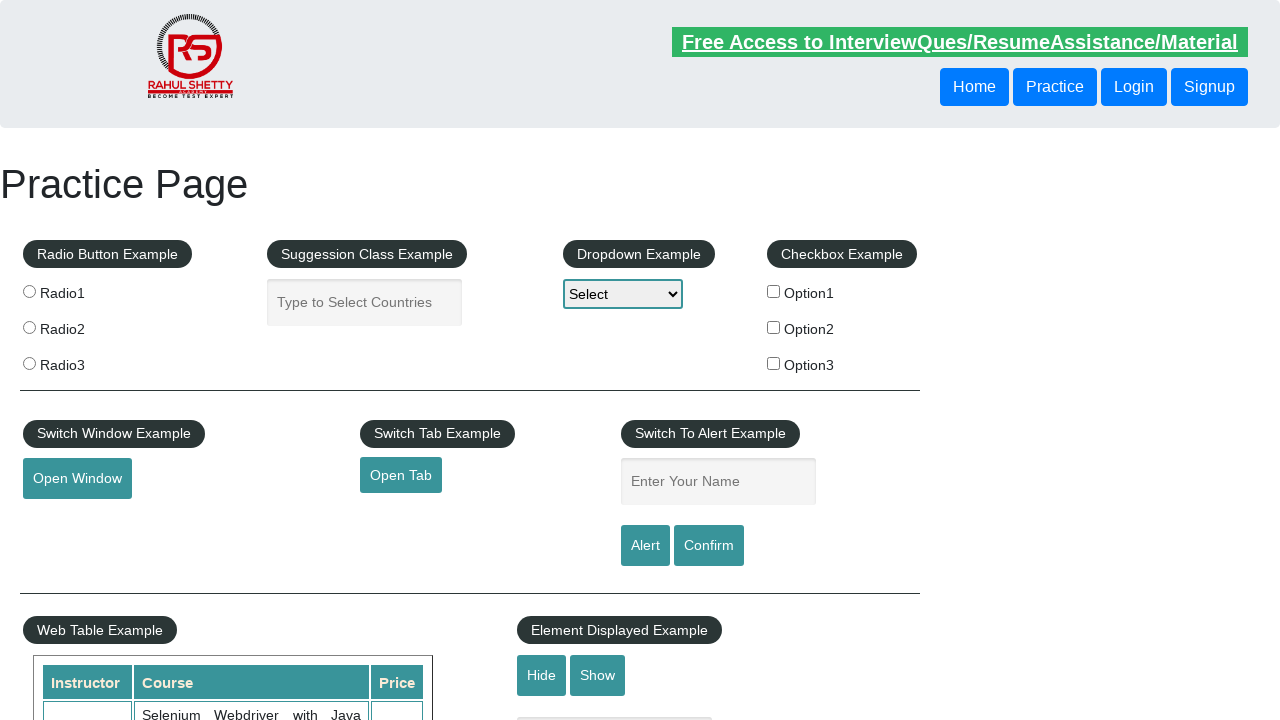

Registered dialog handler and dismissed confirm dialog
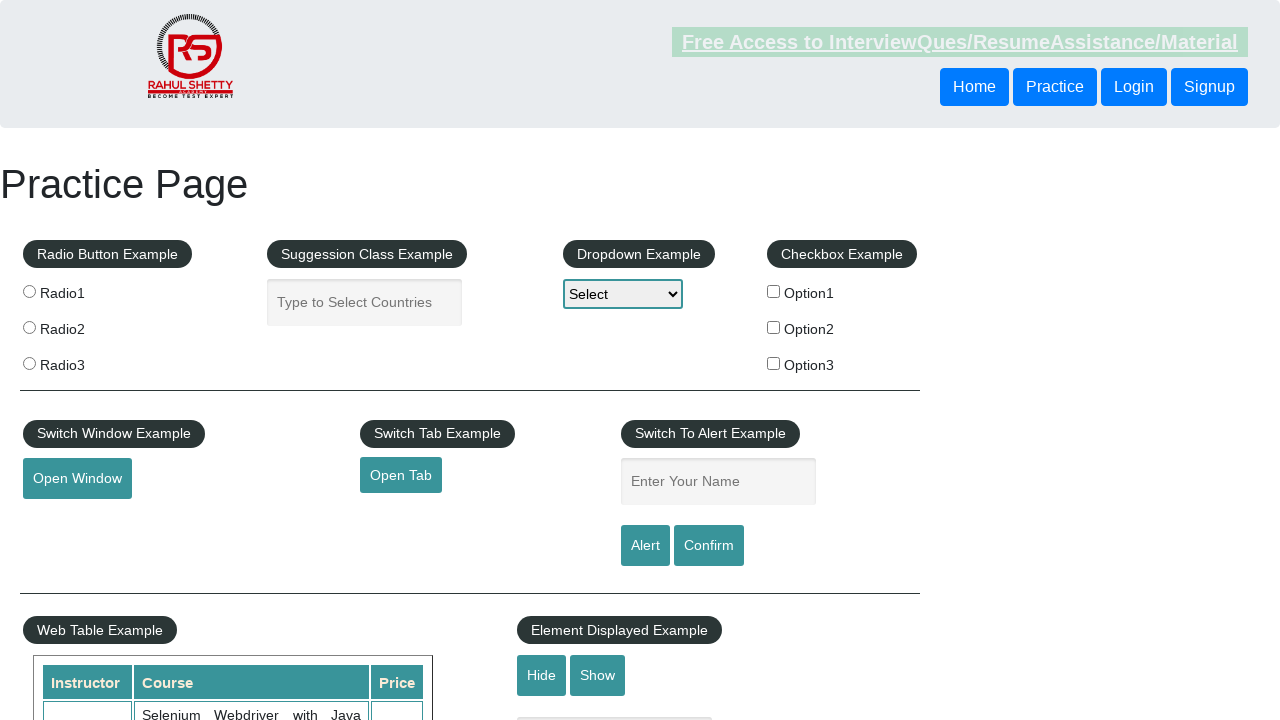

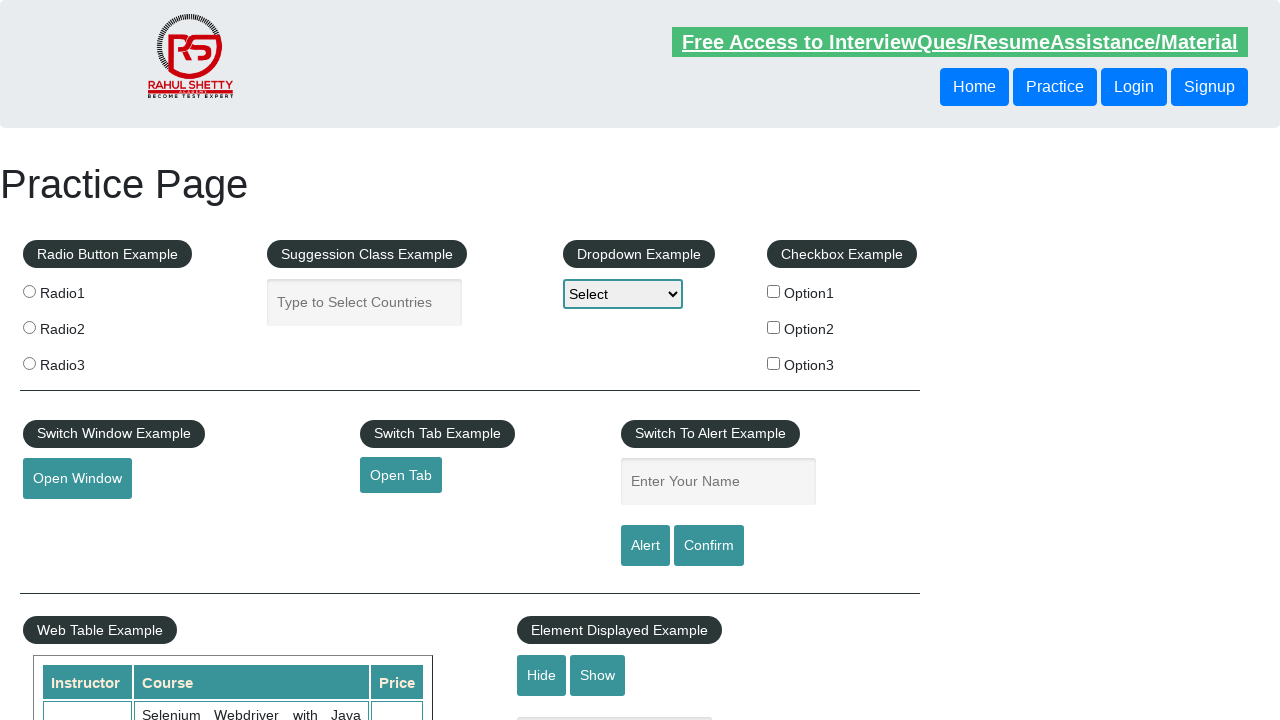